Tests checkbox functionality by clicking three checkboxes using CSS selectors

Starting URL: https://formy-project.herokuapp.com/checkbox

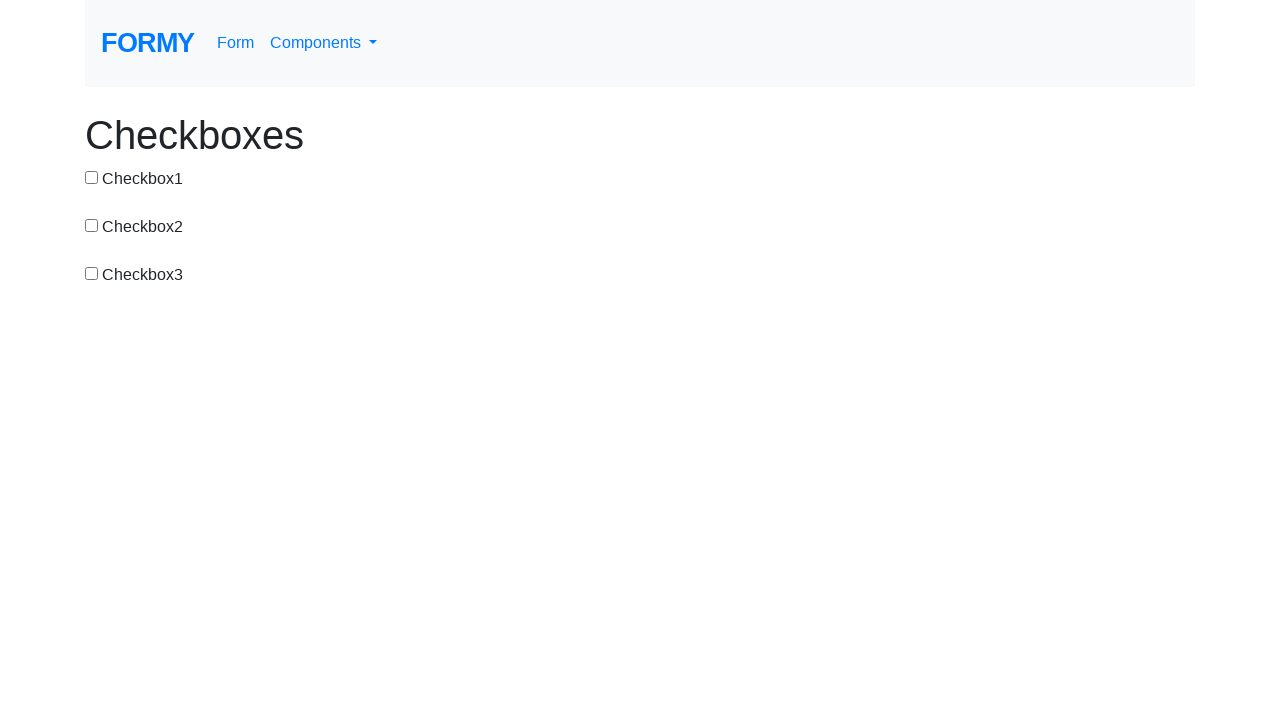

Clicked checkbox 1 using CSS selector at (92, 177) on input#checkbox-1
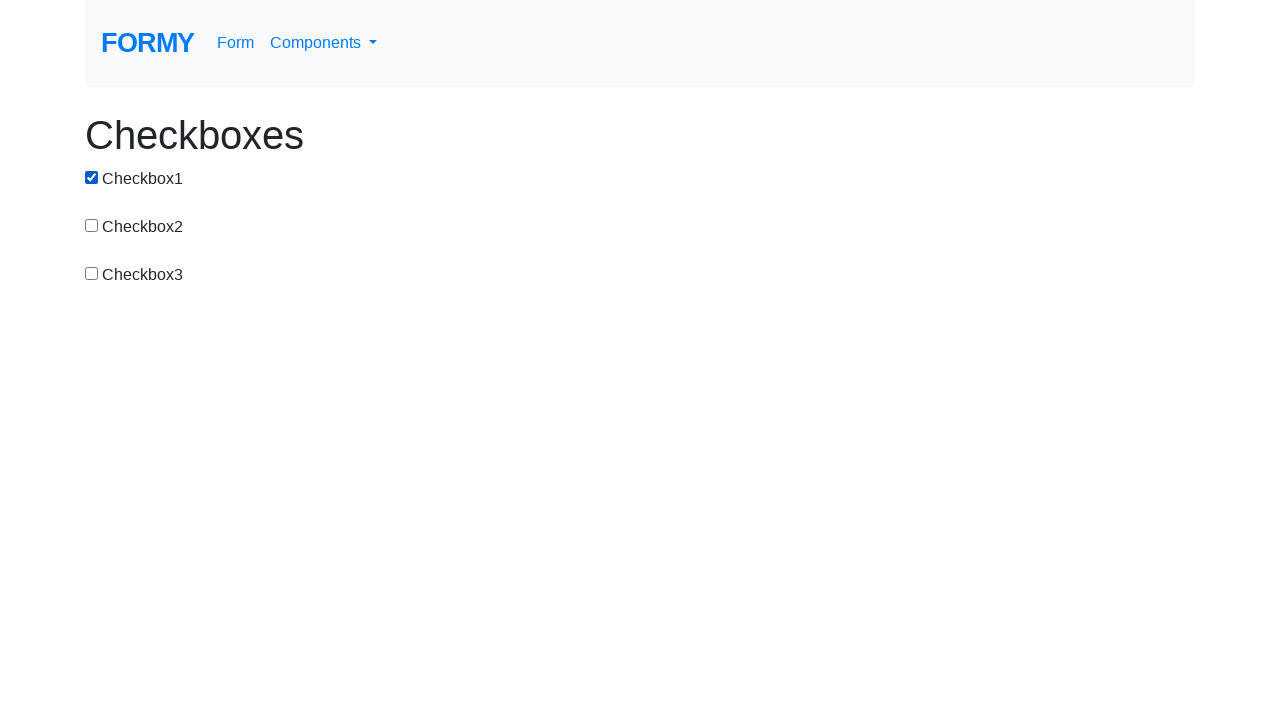

Clicked checkbox 2 using CSS selector at (92, 225) on input#checkbox-2
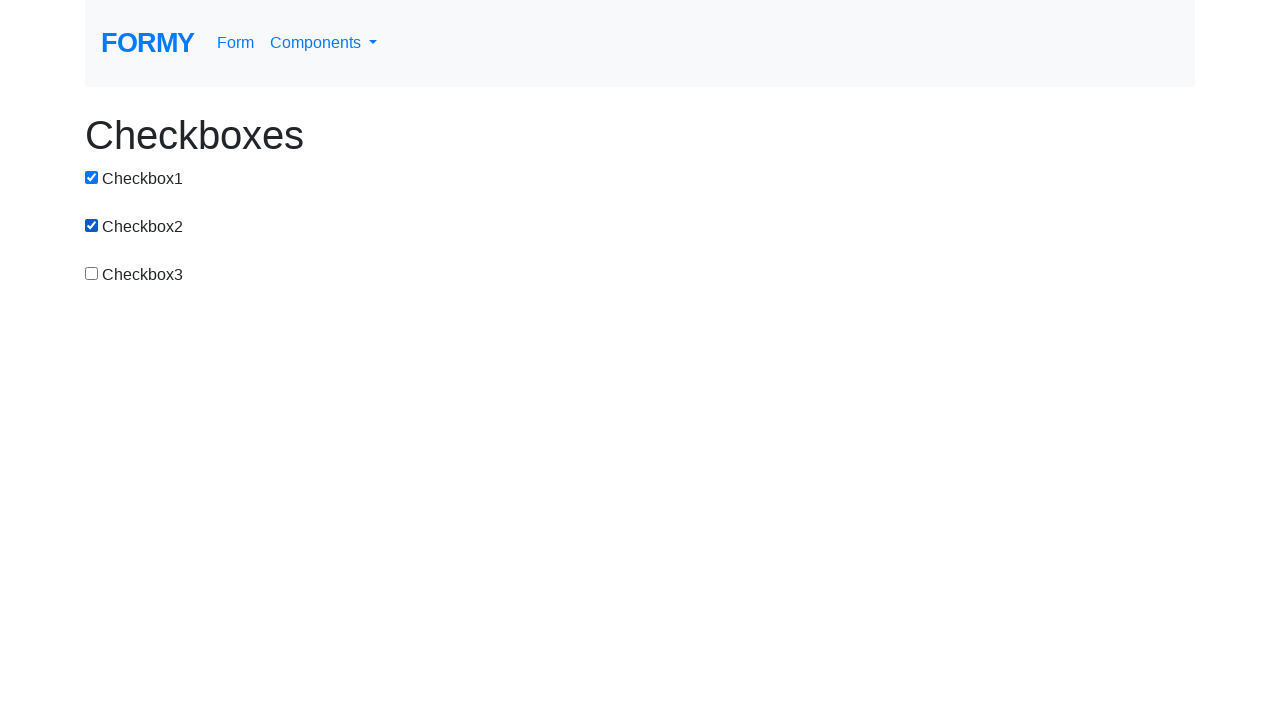

Clicked checkbox 3 using CSS selector at (92, 273) on input#checkbox-3
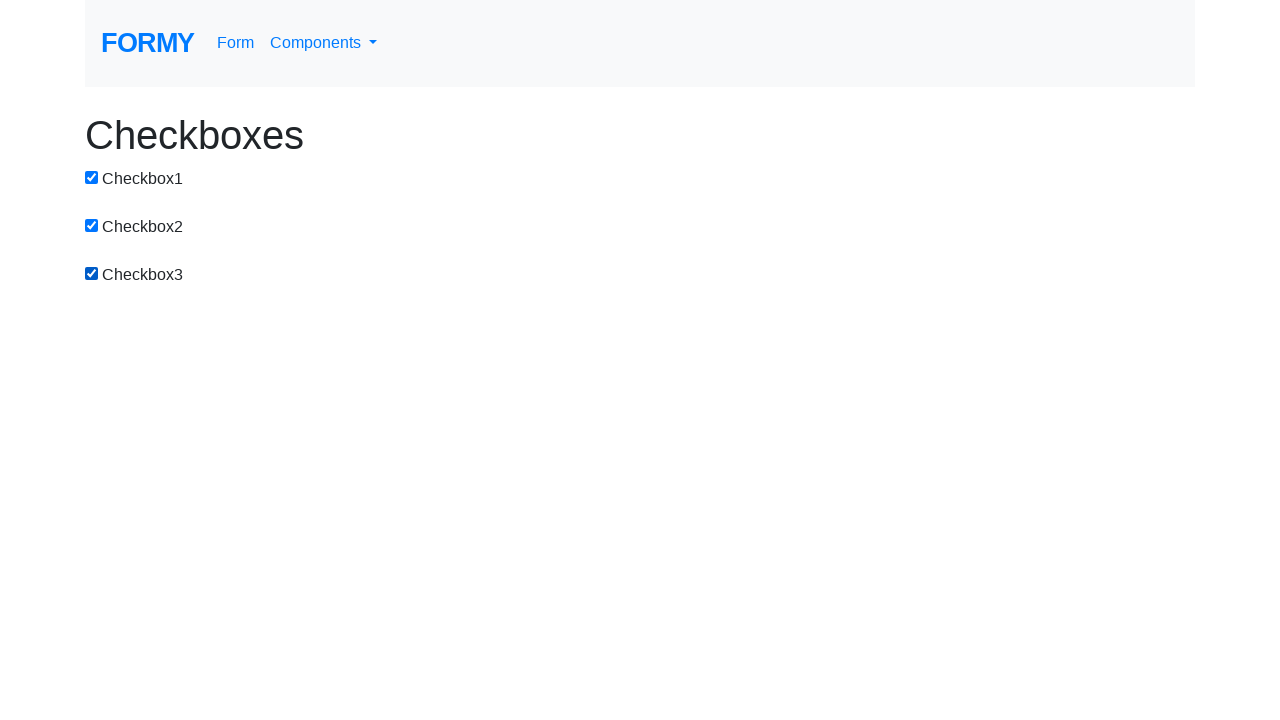

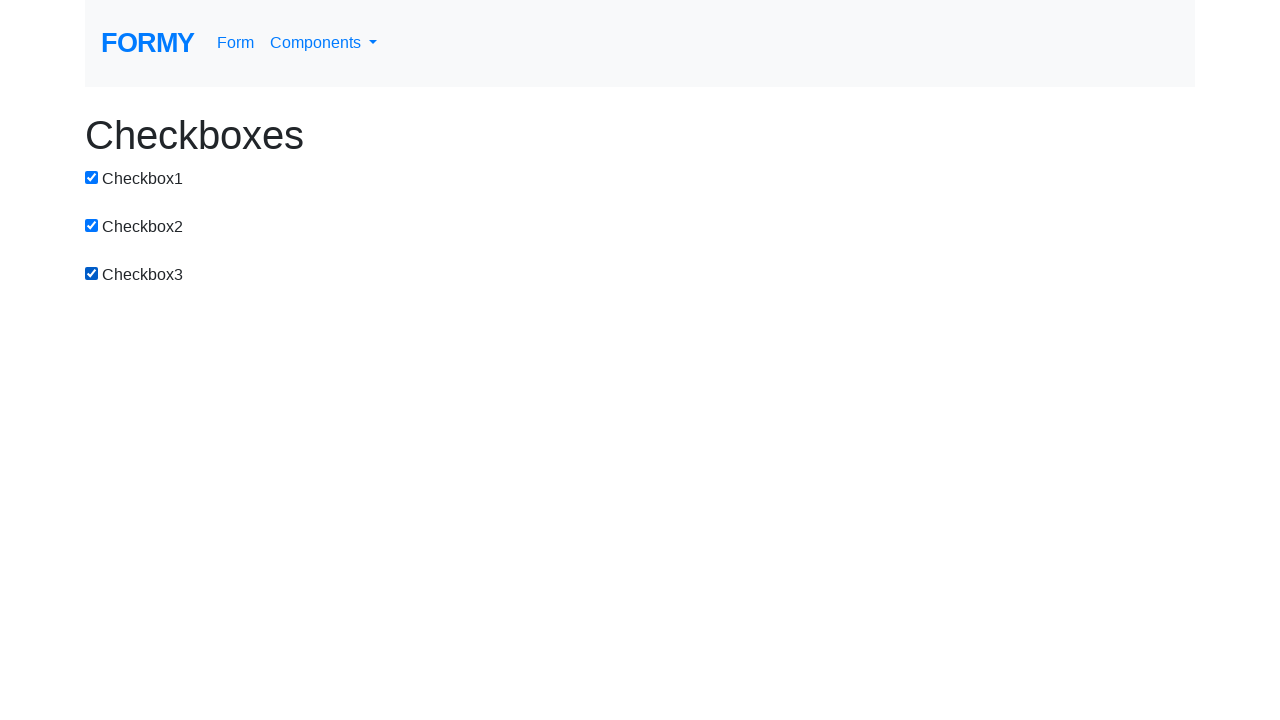